Tests handling of JavaScript alert dialogs by clicking a button that triggers an alert and accepting it

Starting URL: https://the-internet.herokuapp.com/javascript_alerts

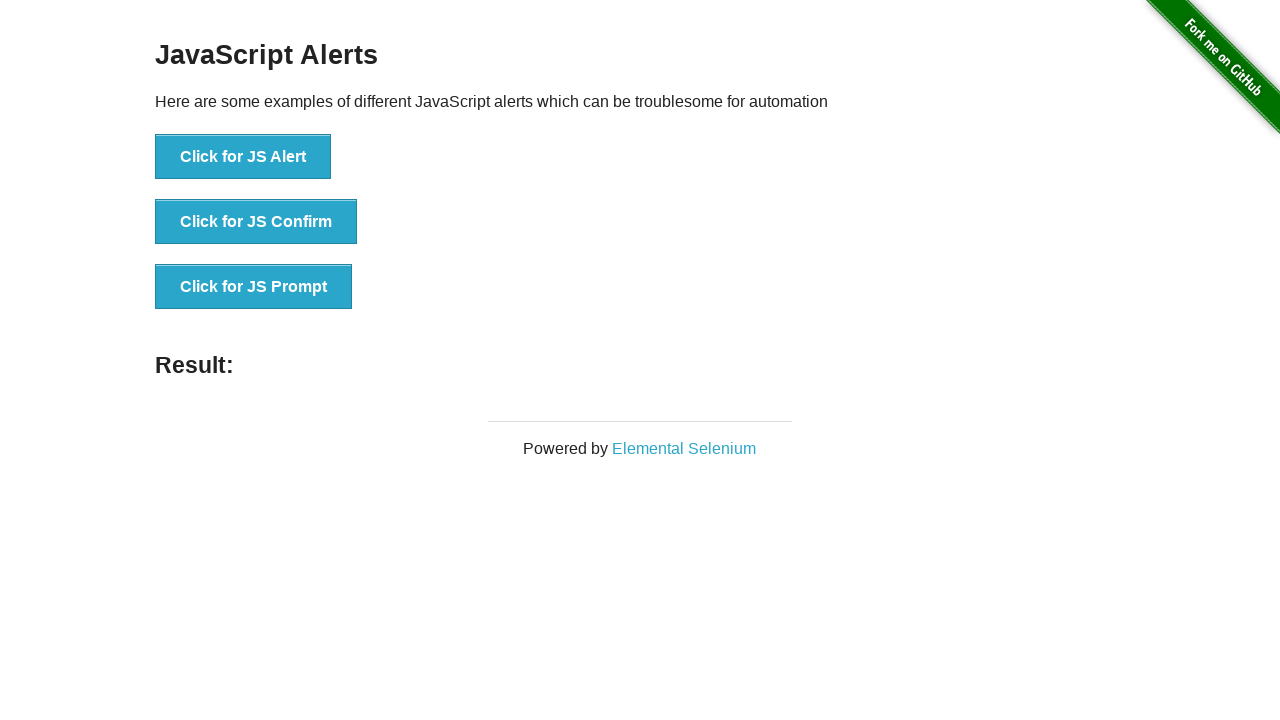

Set up dialog handler to accept alerts
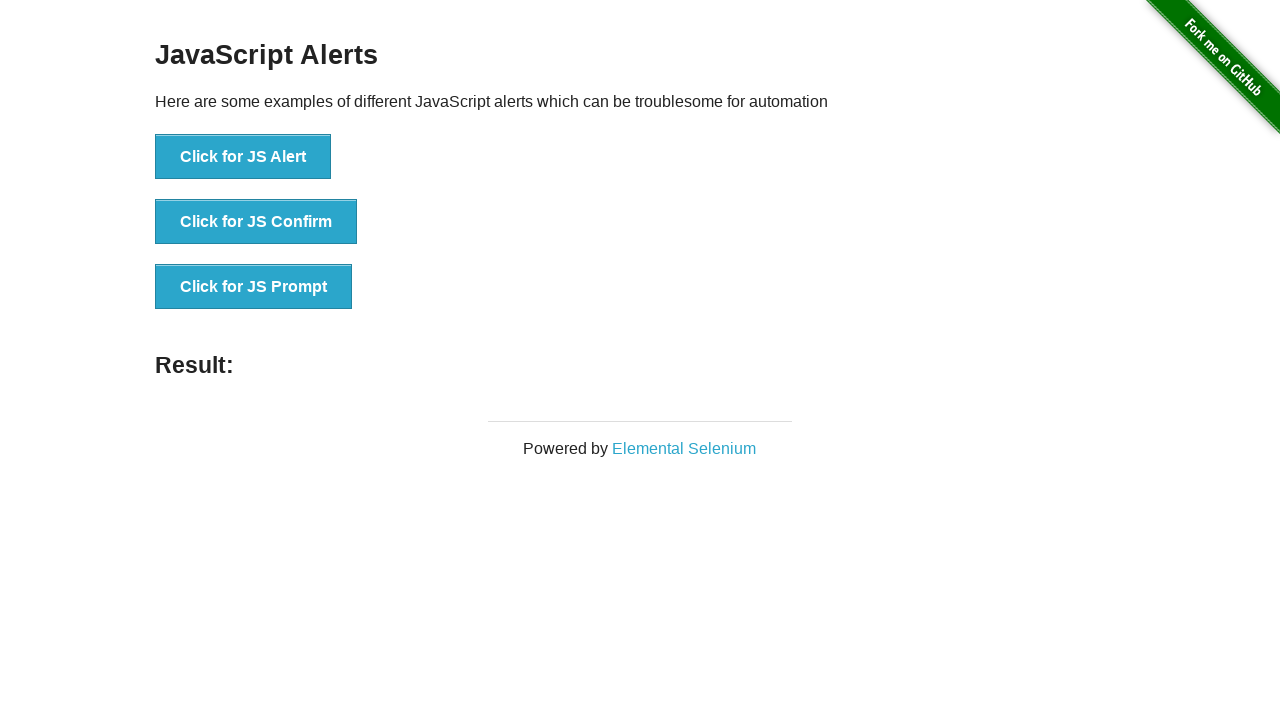

Clicked button to trigger JavaScript alert dialog at (243, 157) on internal:role=button[name="Click for JS Alert"i]
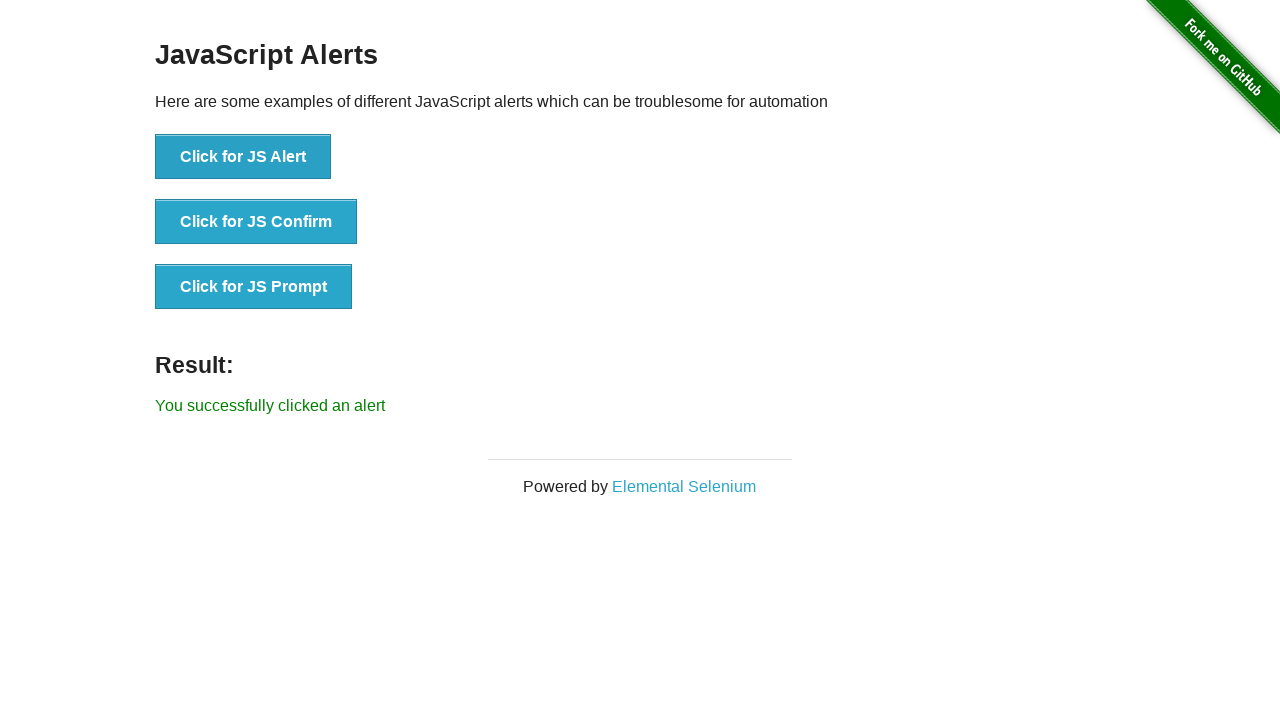

Waited for alert dialog to be processed
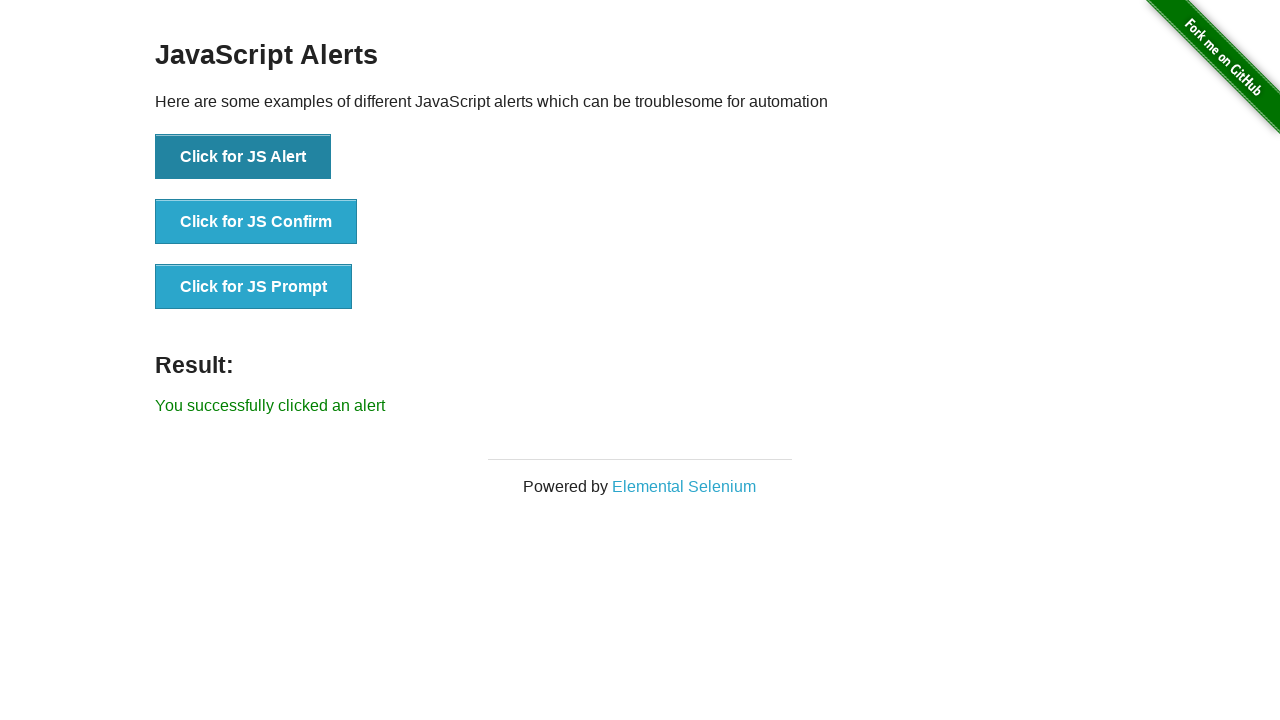

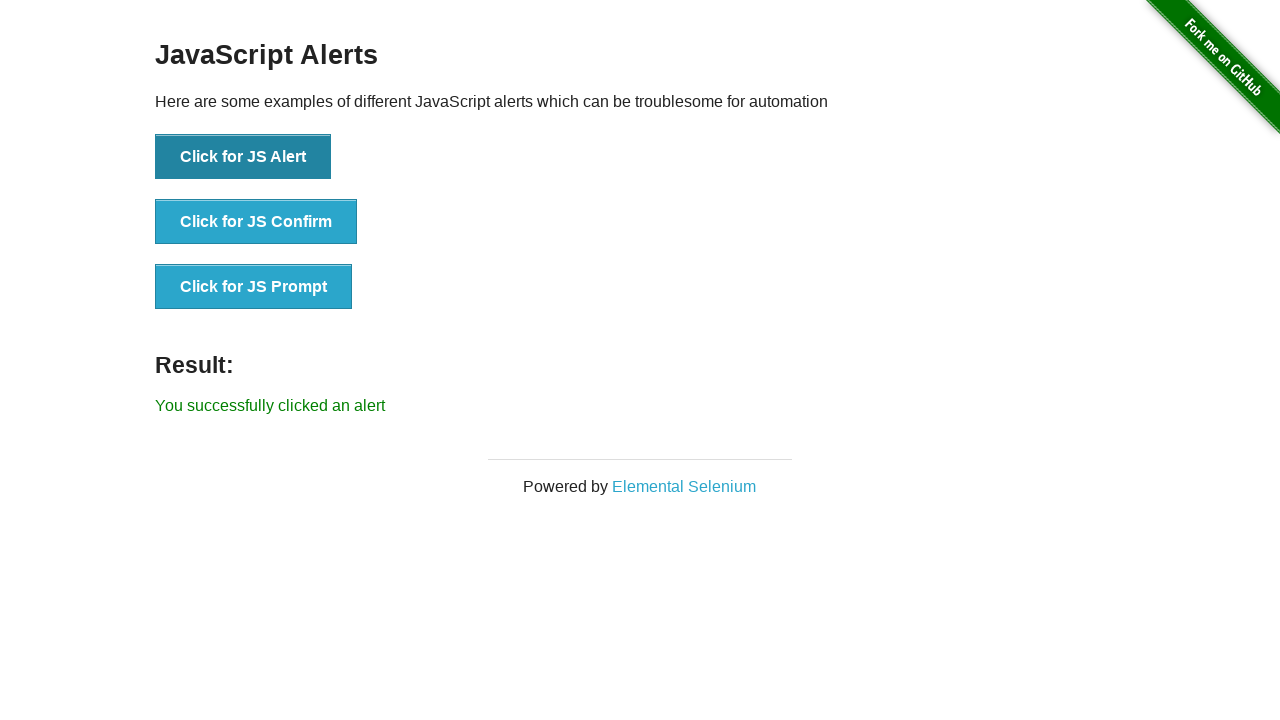